Tests JavaScript prompt dialog by clicking the prompt button, entering text, and verifying the result contains the entered text

Starting URL: https://testotomasyonu.com/javascriptAlert

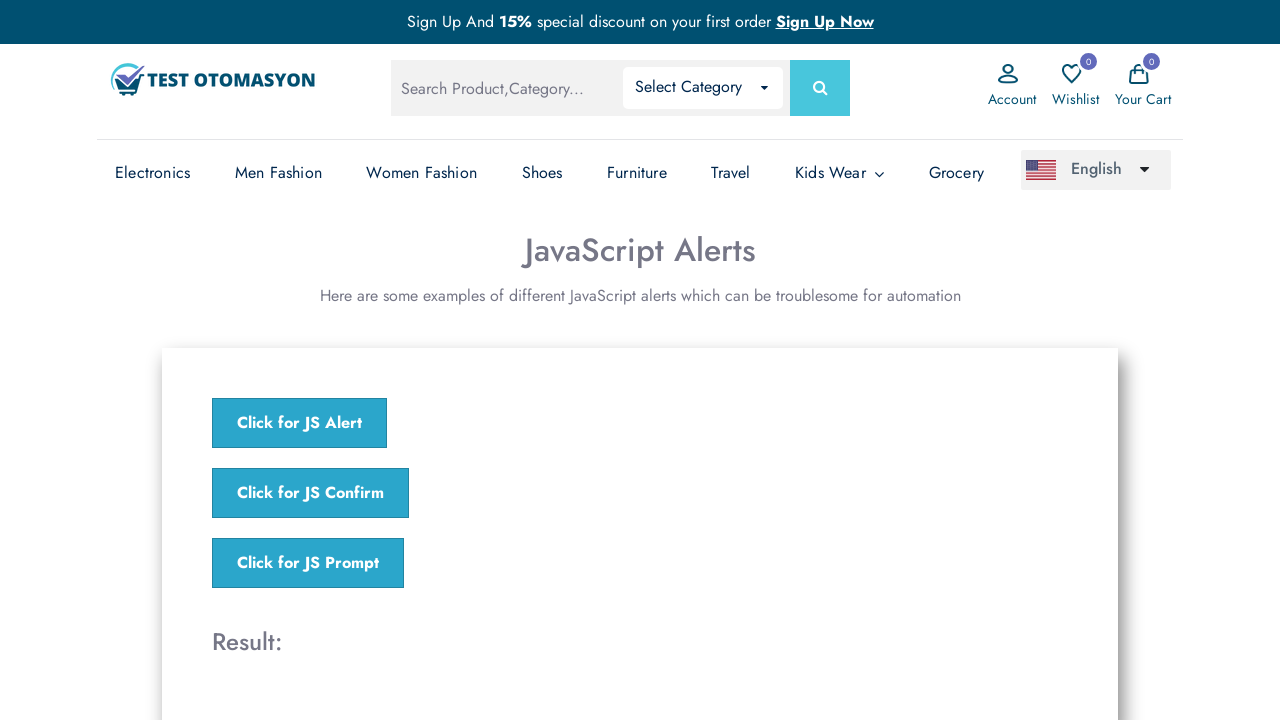

Set up dialog handler to accept prompt with 'Selenyum'
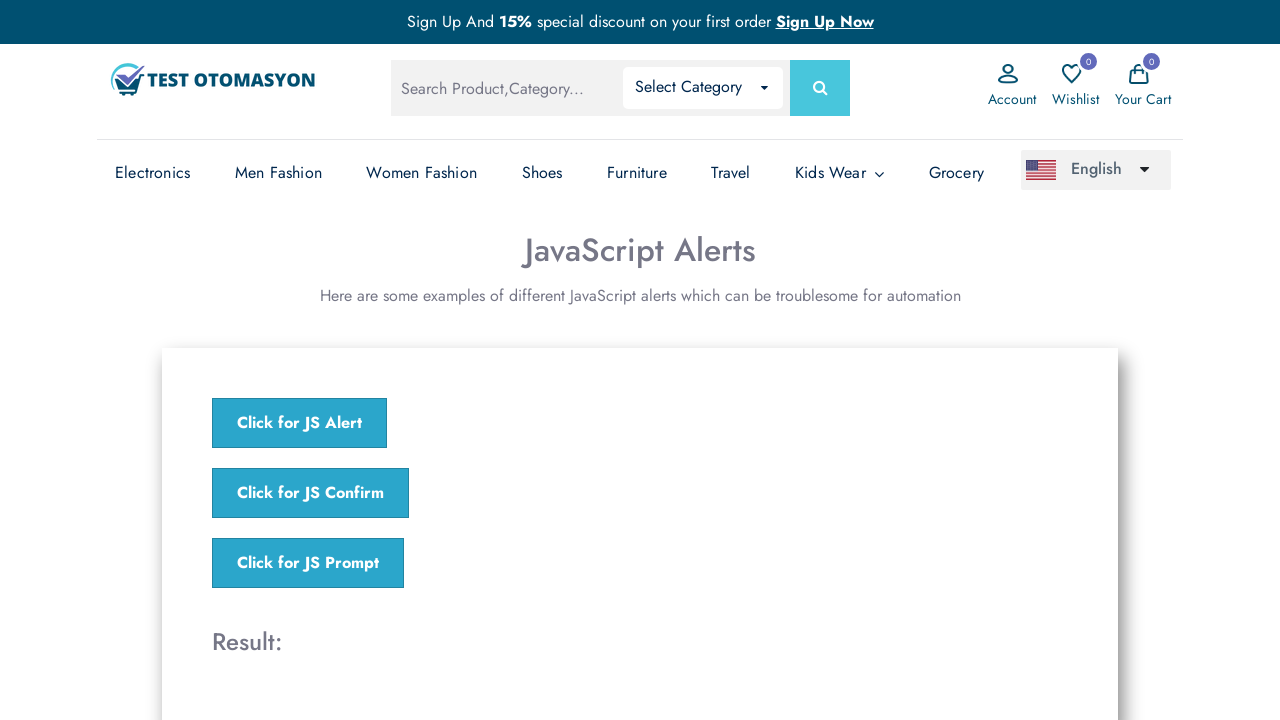

Clicked the prompt dialog button at (308, 563) on xpath=//*[@onclick='jsPrompt()']
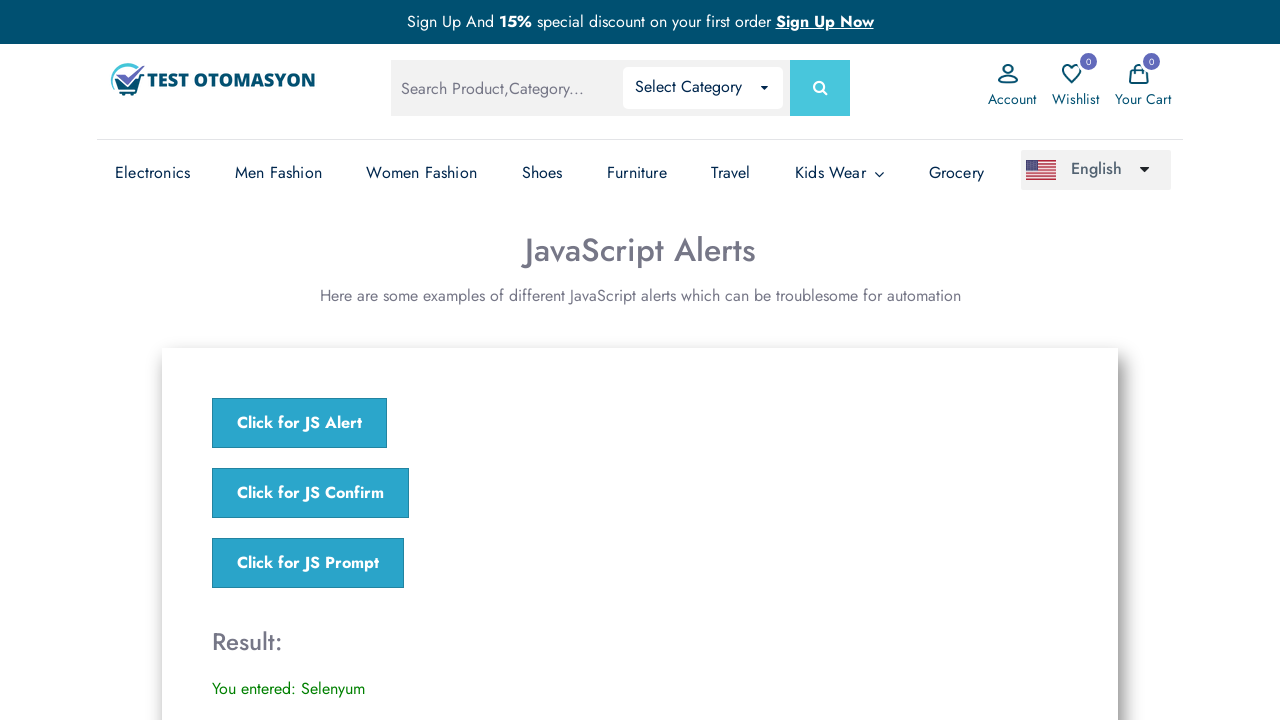

Result element loaded after prompt dialog
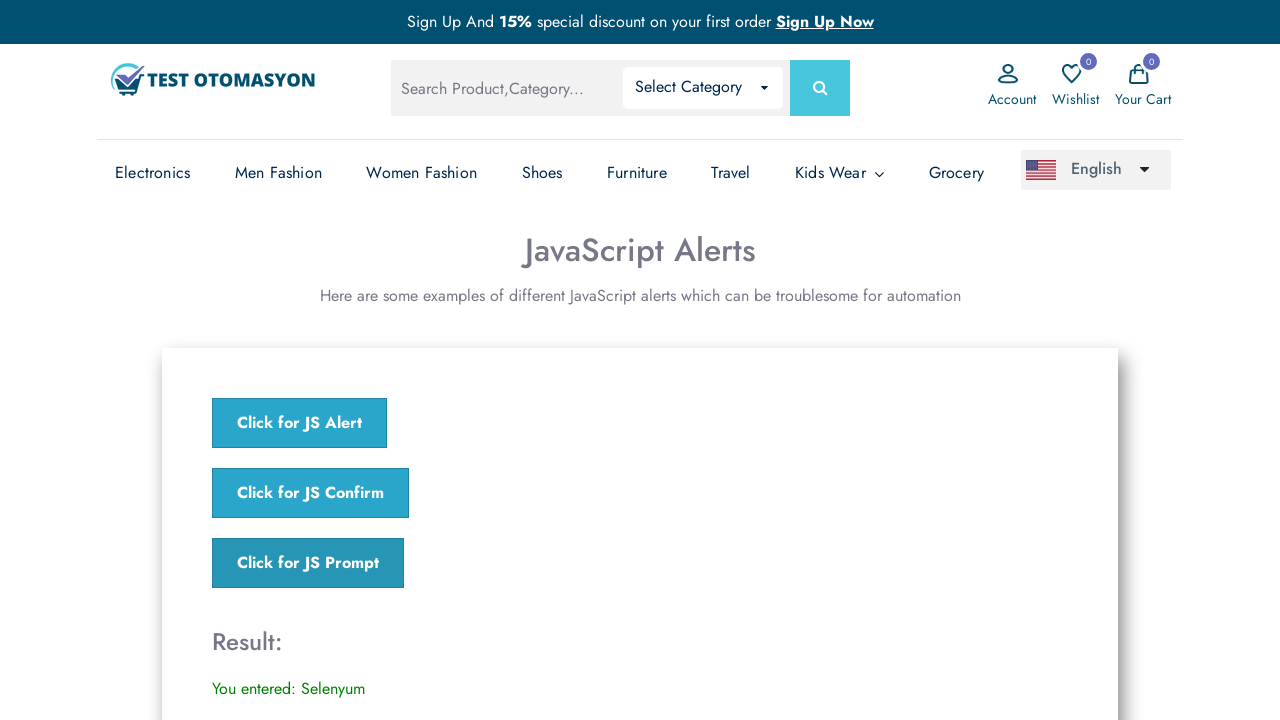

Located result element
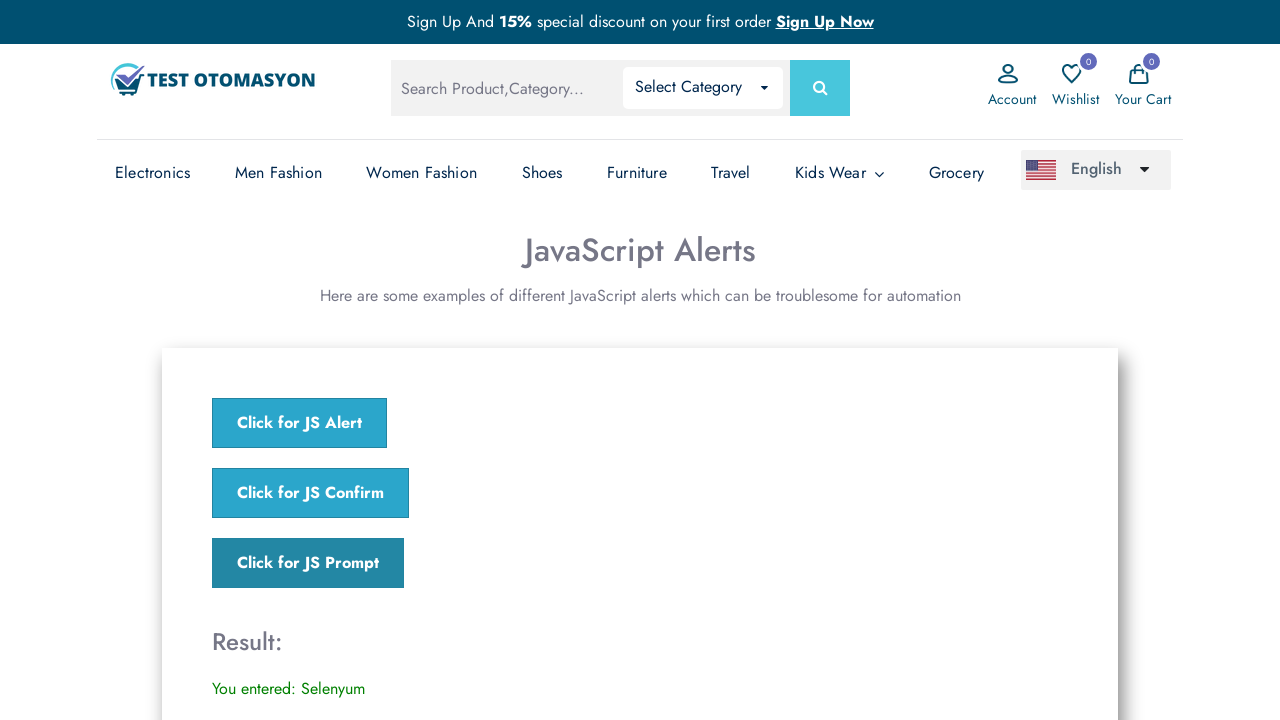

Verified result contains 'Selenyum'
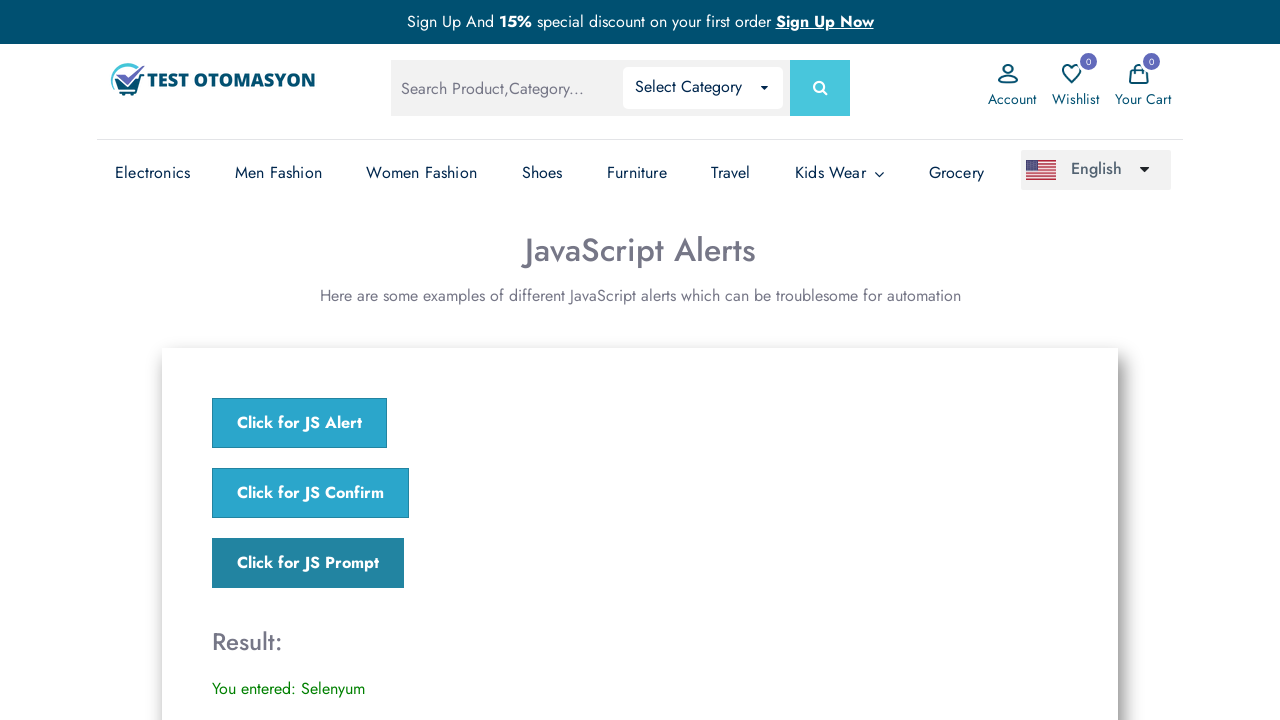

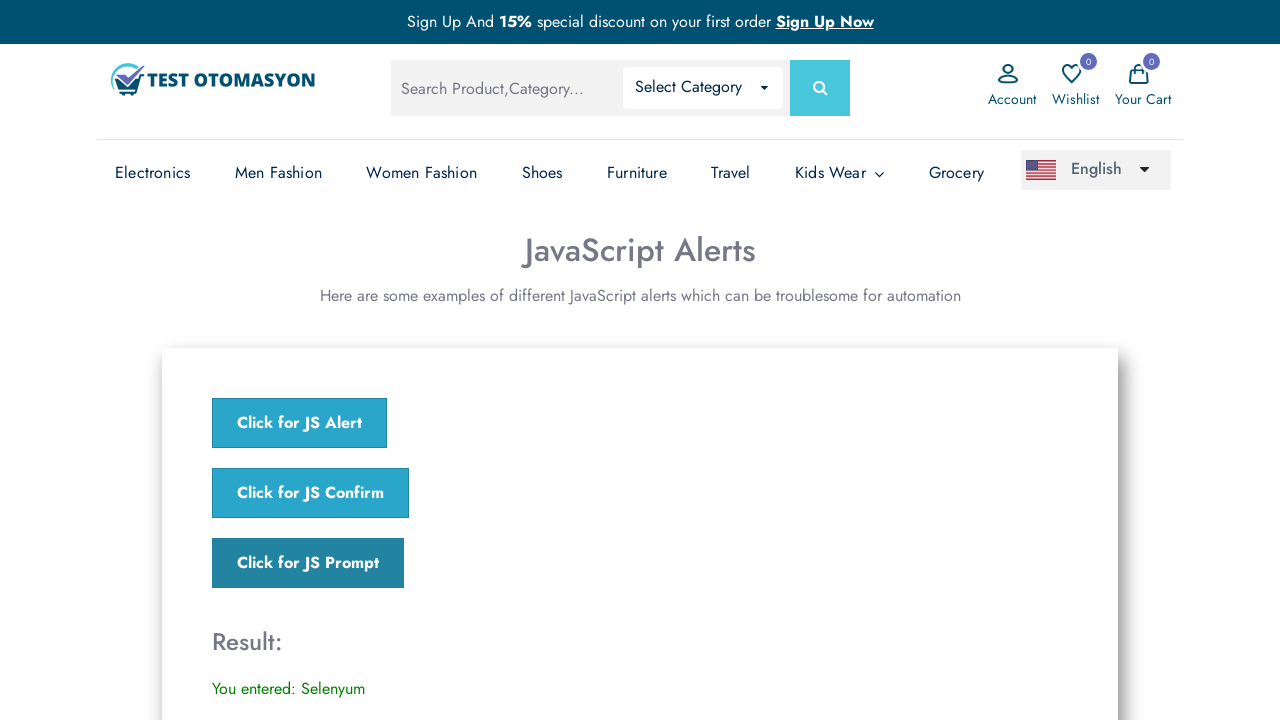